Navigates to a practice login page and retrieves the page title and current URL

Starting URL: https://rahulshettyacademy.com/loginpagePractise

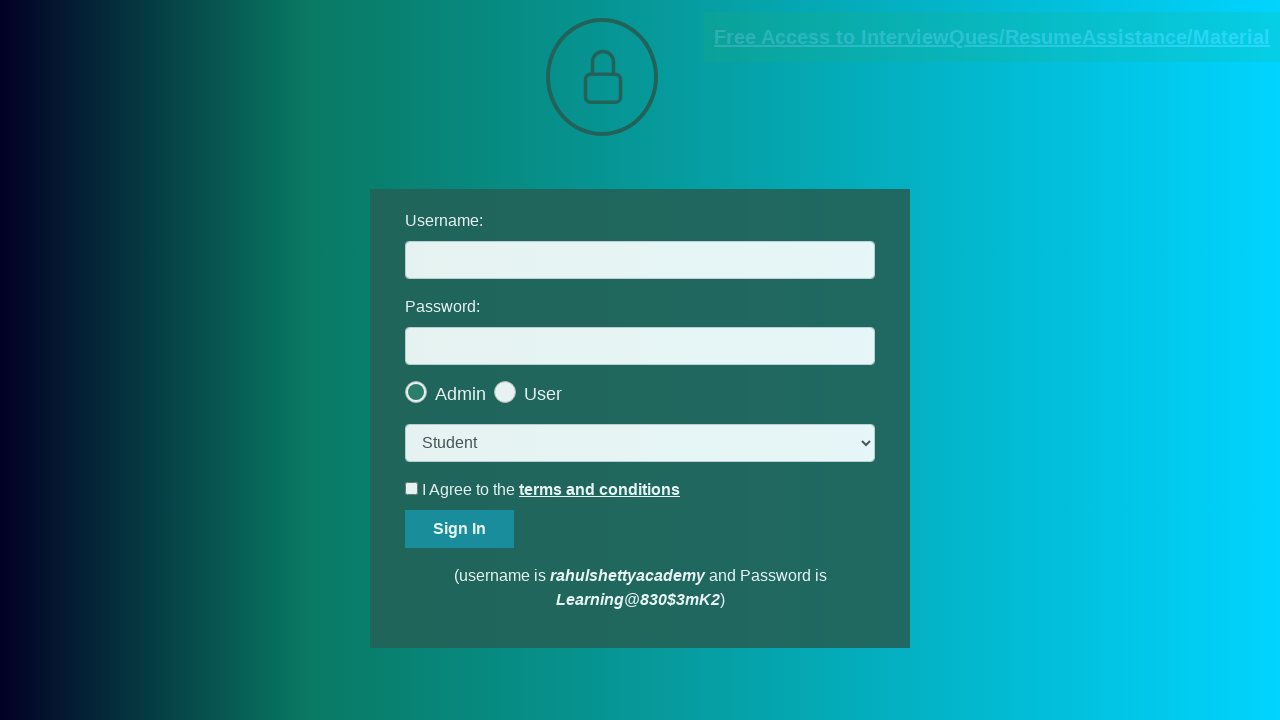

Navigated to practice login page
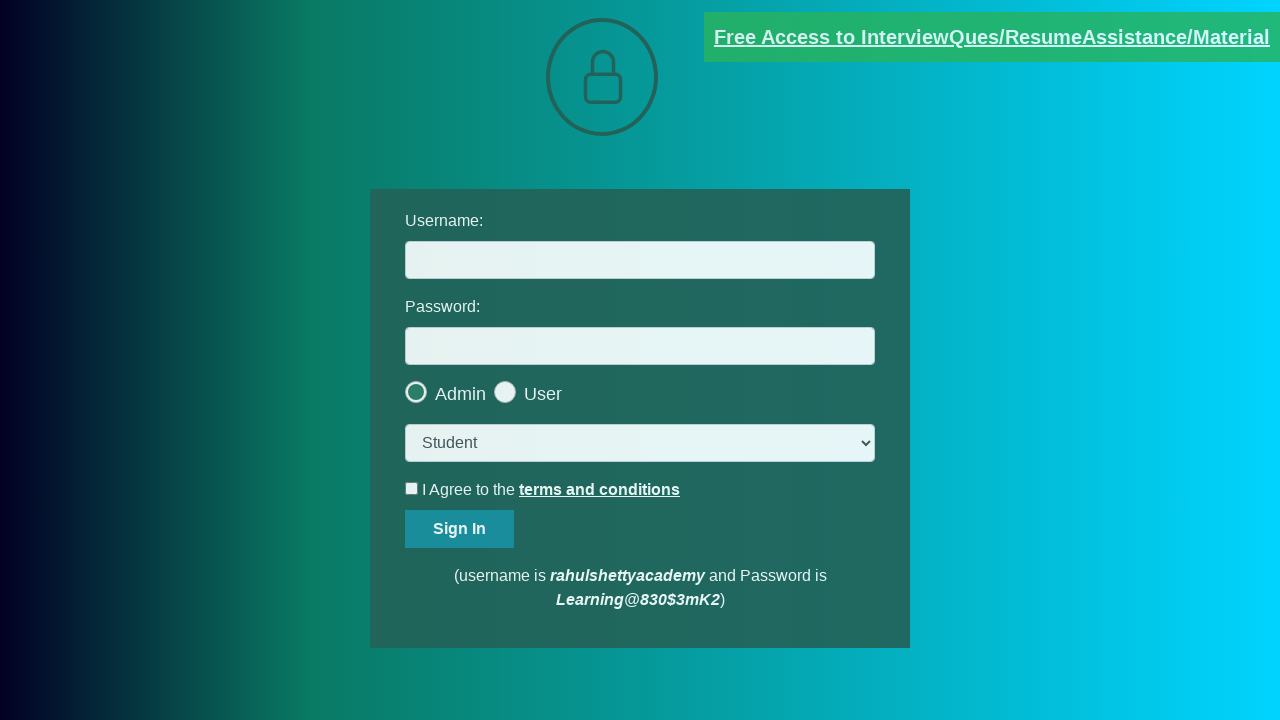

Retrieved page title
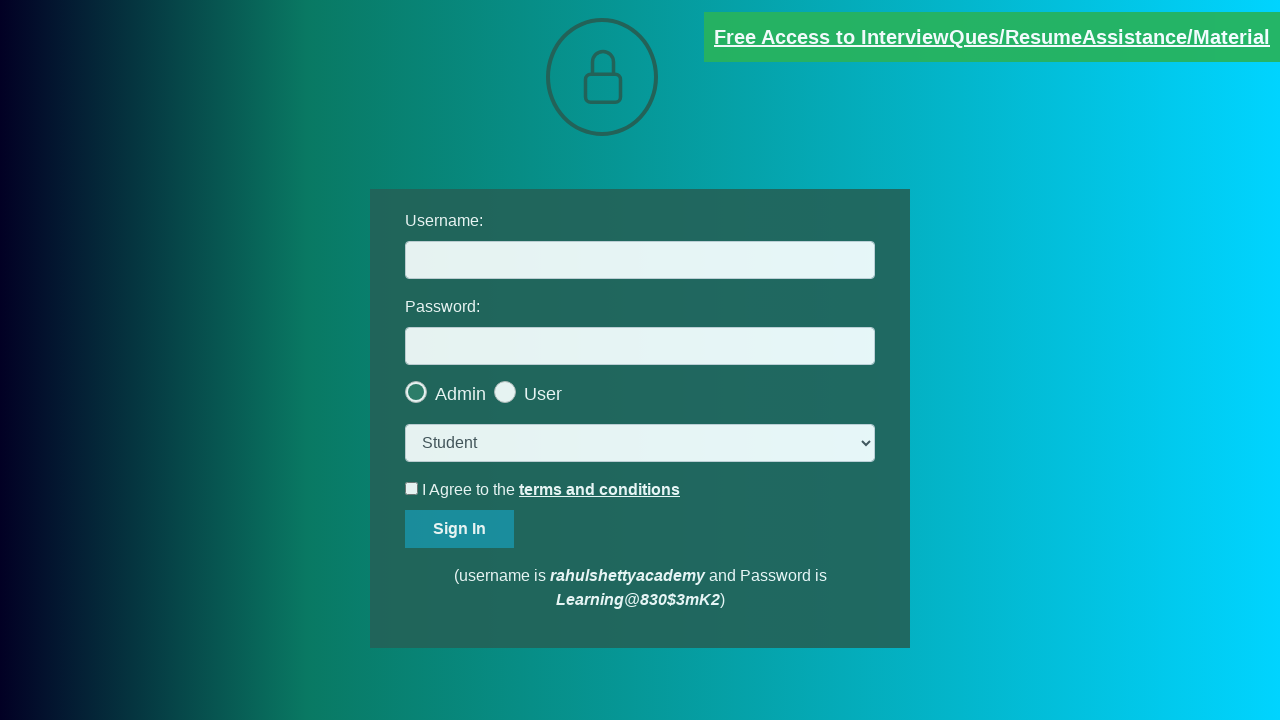

Retrieved current URL
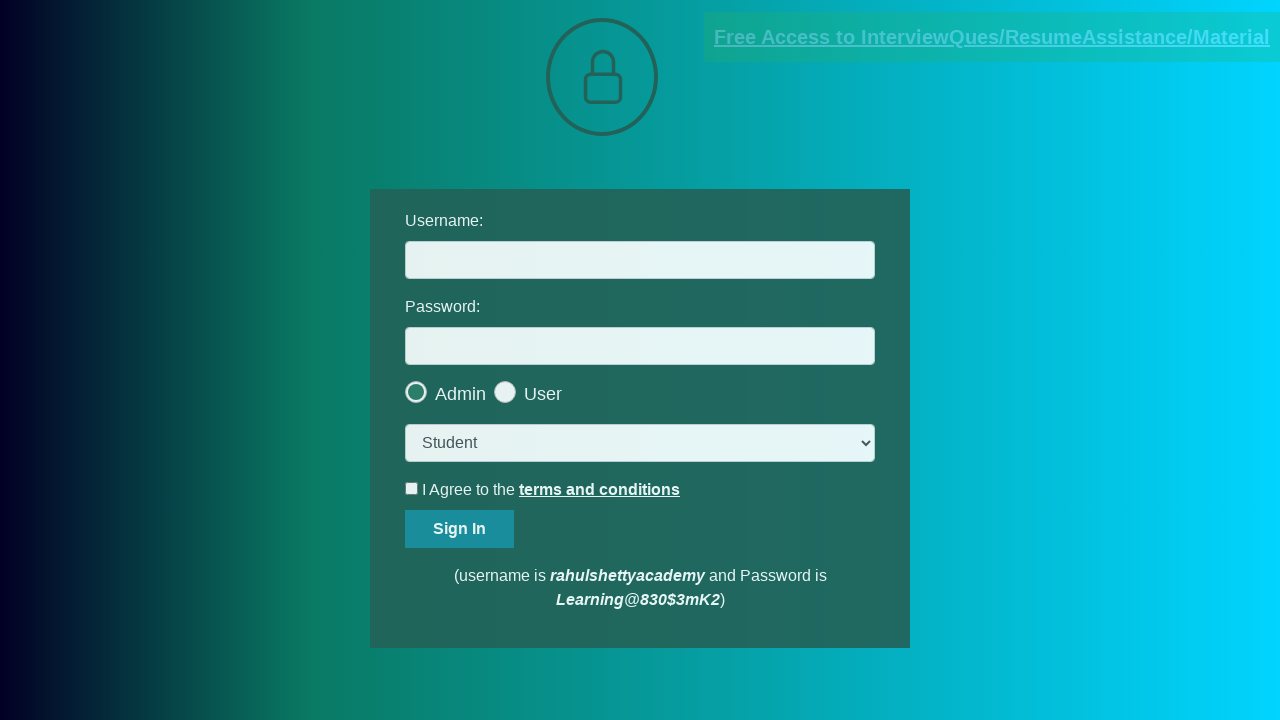

Printed page title: LoginPage Practise | Rahul Shetty Academy
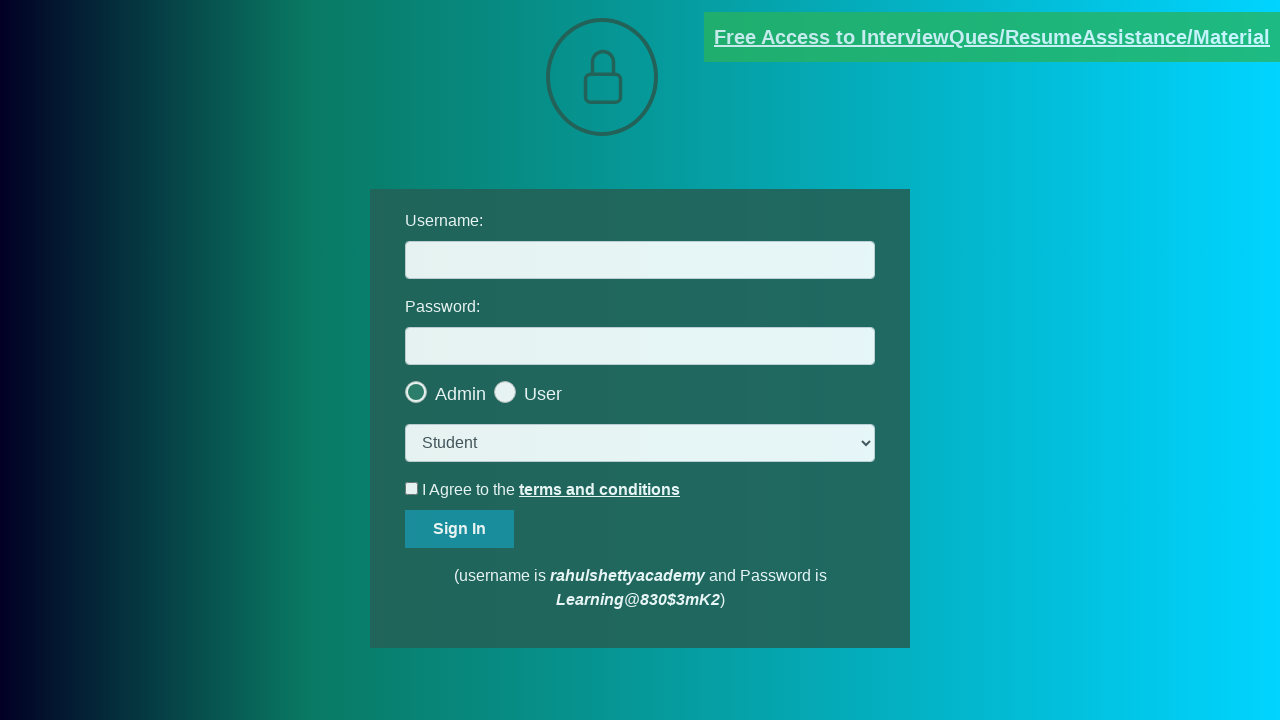

Printed current URL: https://rahulshettyacademy.com/loginpagePractise/
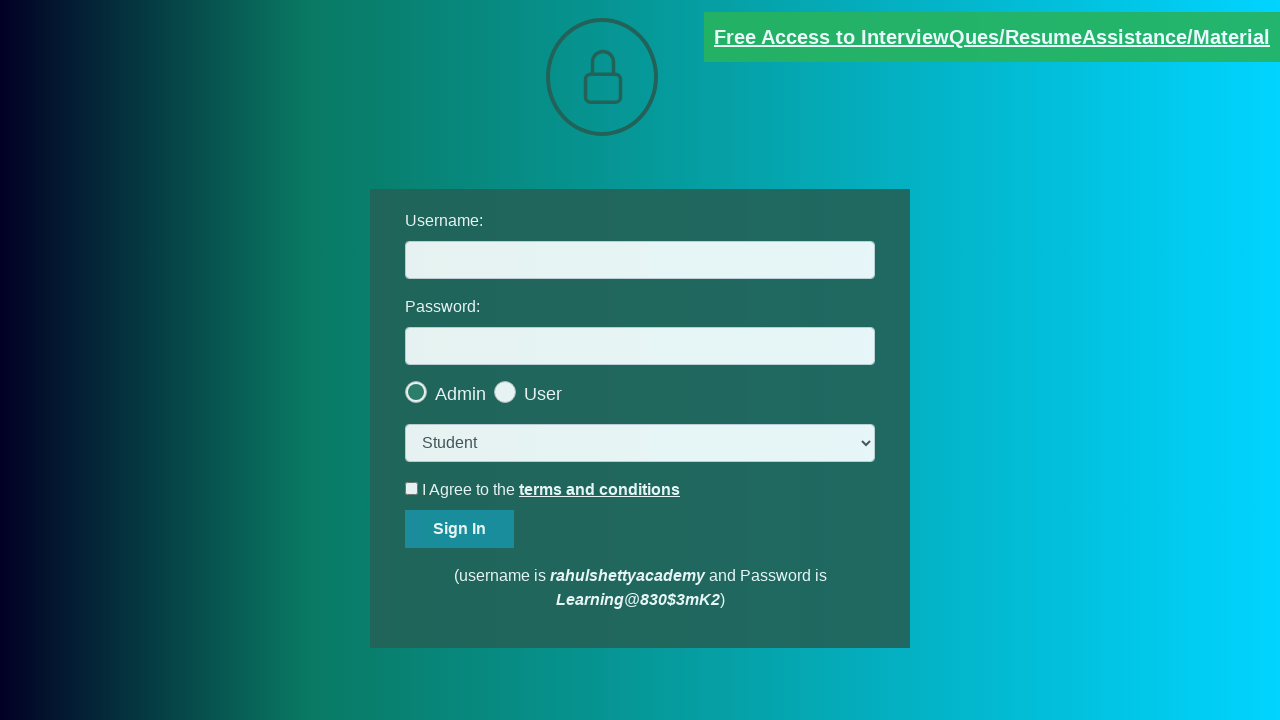

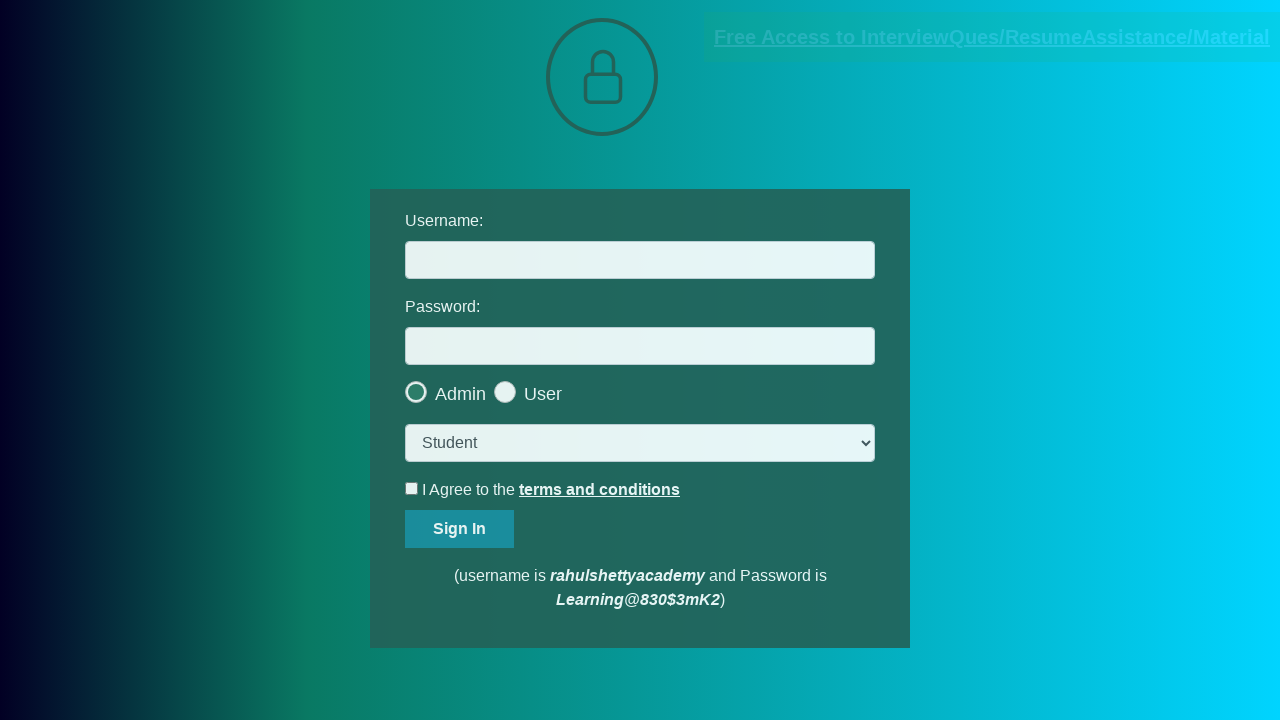